Tests selecting all options in a jQuery combo tree dropdown by clicking on the dropdown and selecting every available choice

Starting URL: https://www.jqueryscript.net/demo/Drop-Down-Combo-Tree/

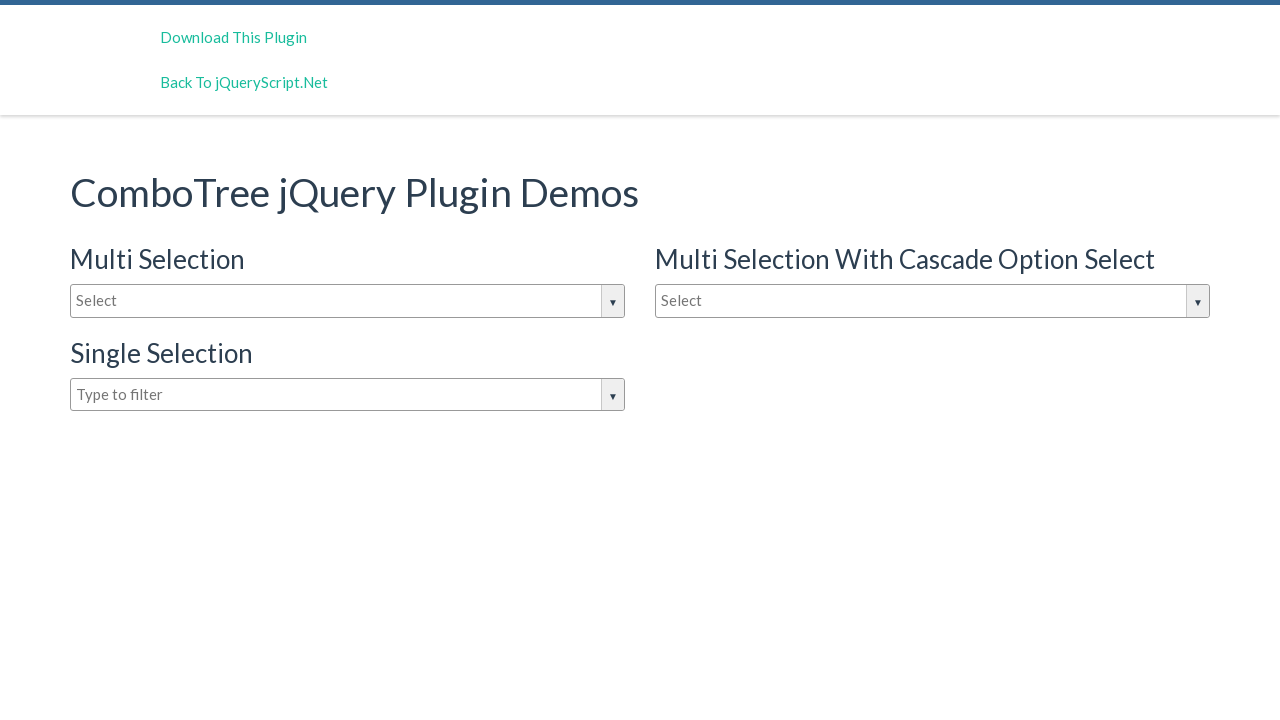

Clicked on dropdown input to open the combo tree at (348, 301) on #justAnInputBox
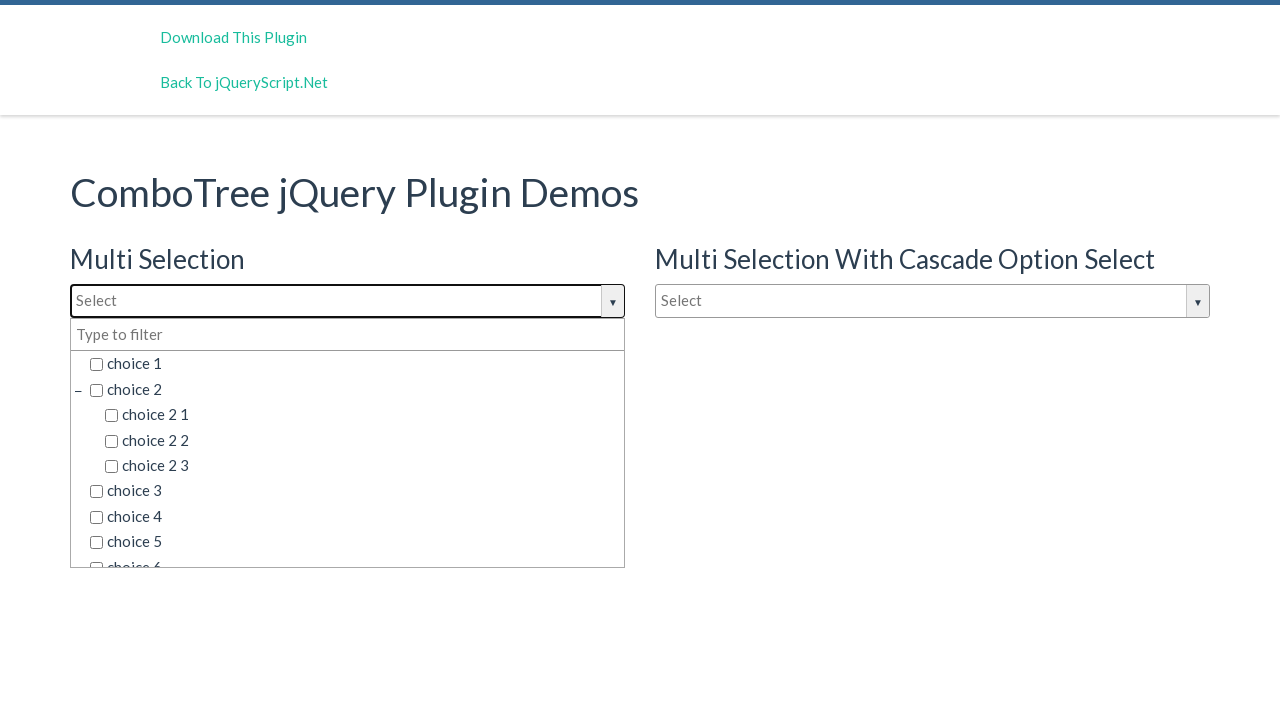

Dropdown options appeared and loaded
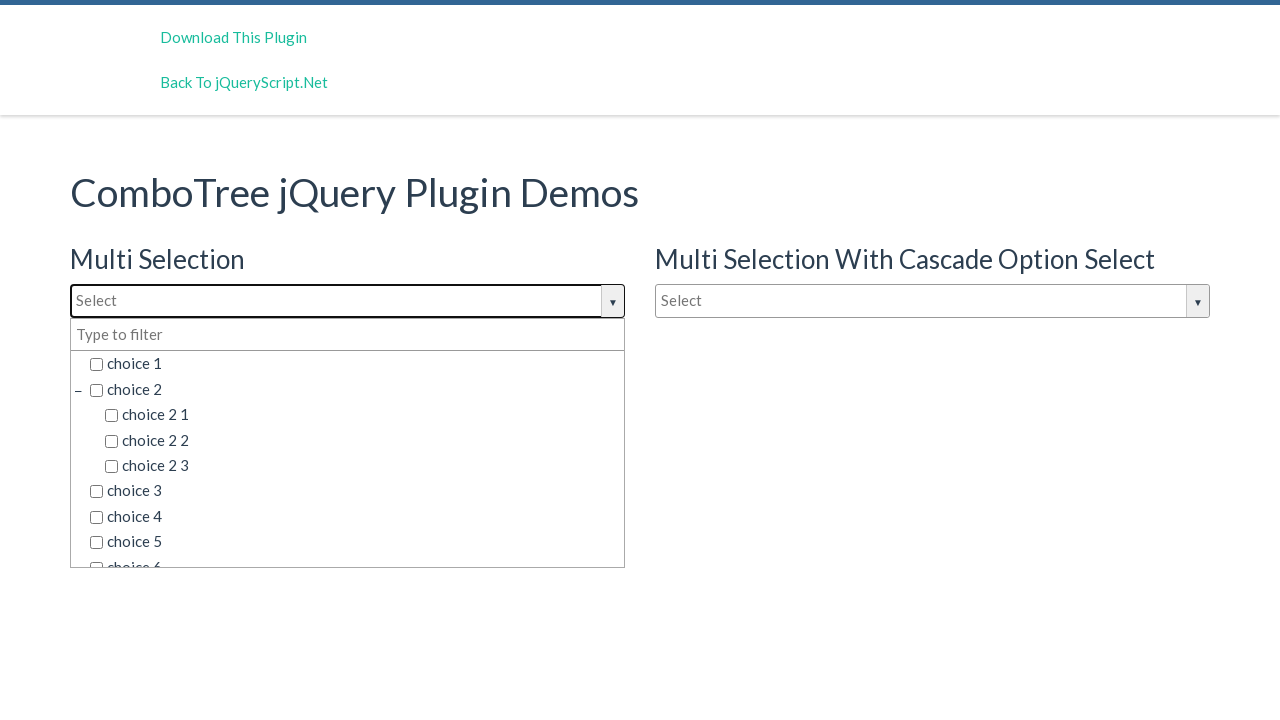

Selected option: choice 1 at (355, 364) on xpath=(//div[@class='comboTreeDropDownContainer'])[1]//li/span >> nth=0
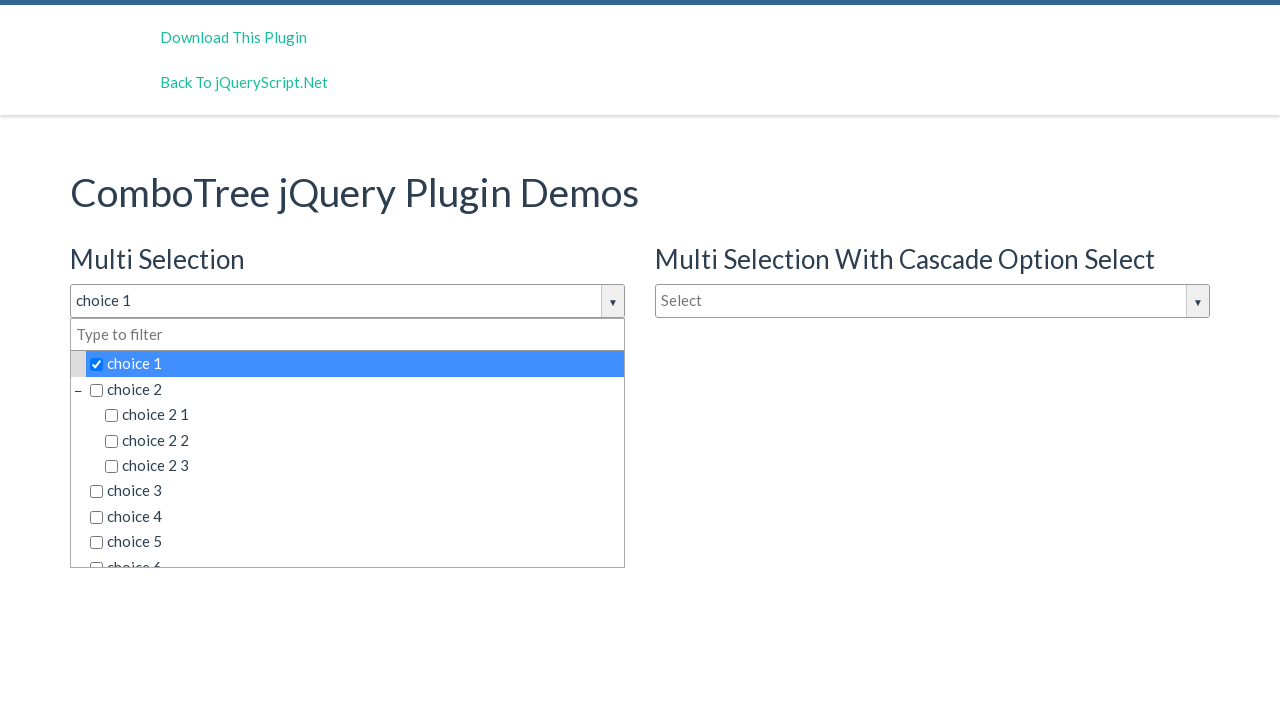

Selected option: choice 2 at (355, 389) on xpath=(//div[@class='comboTreeDropDownContainer'])[1]//li/span >> nth=2
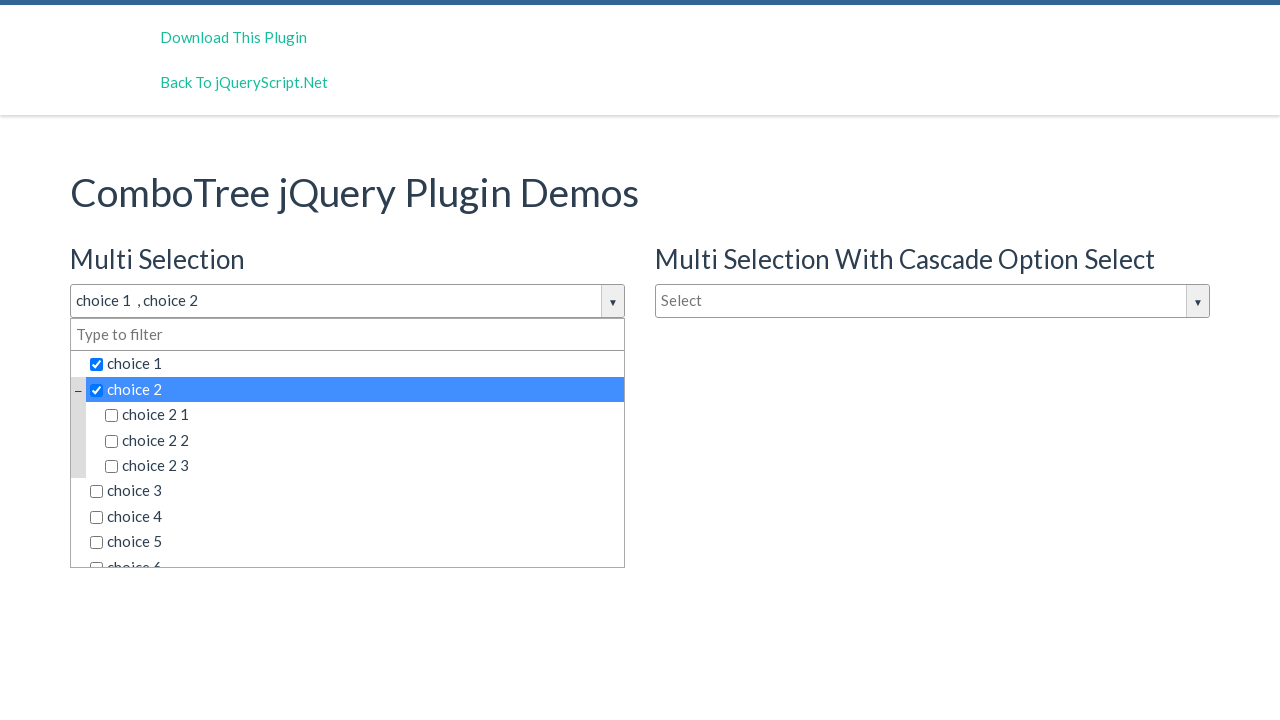

Selected option: choice 2 1 at (362, 415) on xpath=(//div[@class='comboTreeDropDownContainer'])[1]//li/span >> nth=3
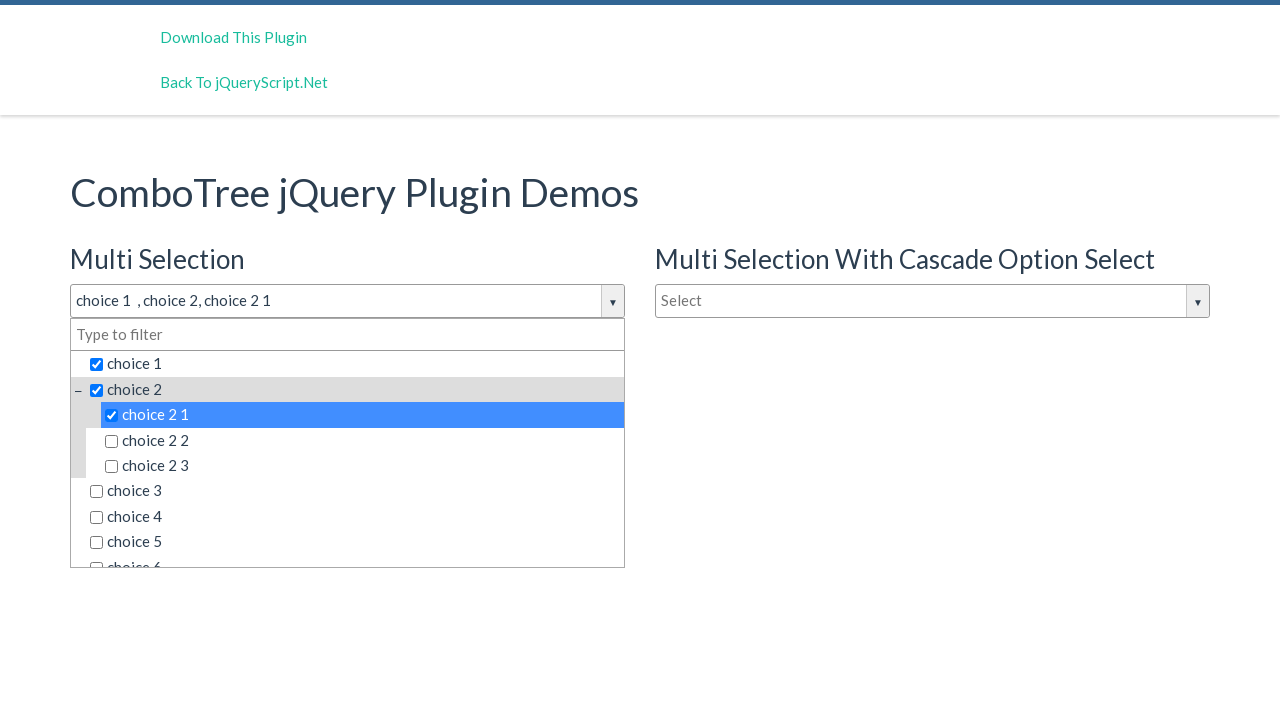

Selected option: choice 2 2 at (362, 440) on xpath=(//div[@class='comboTreeDropDownContainer'])[1]//li/span >> nth=4
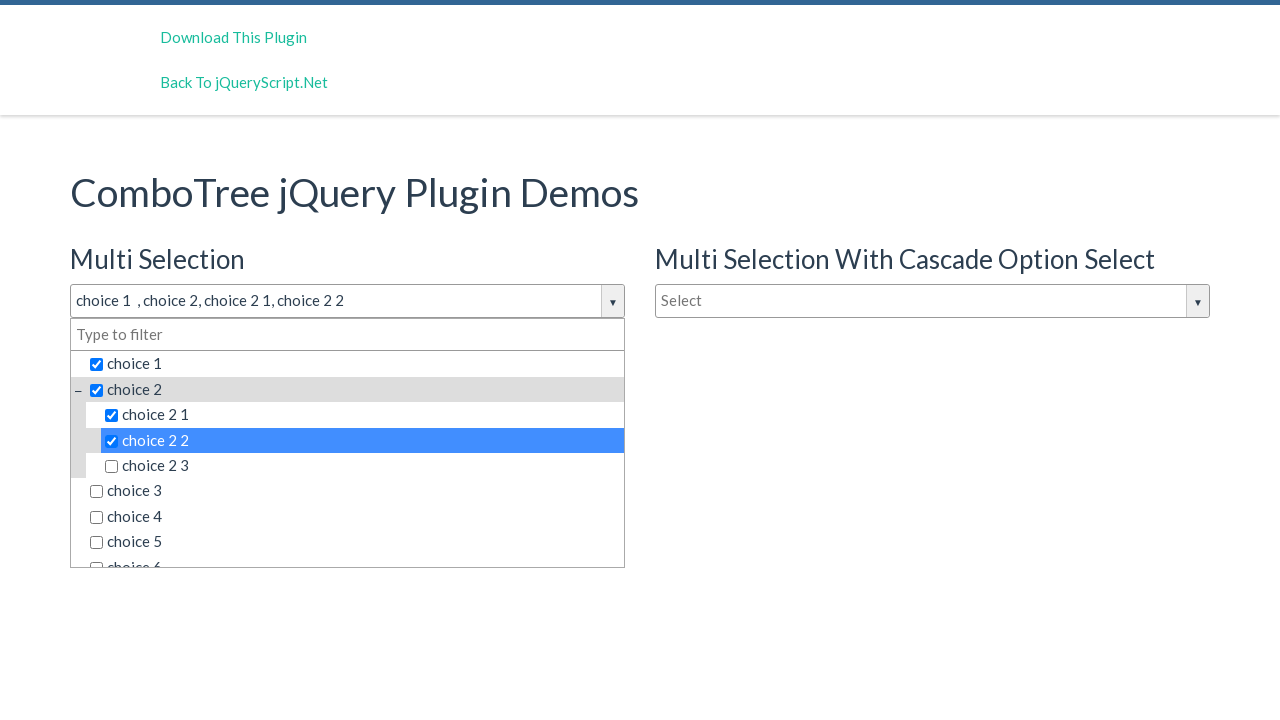

Selected option: choice 2 3 at (362, 466) on xpath=(//div[@class='comboTreeDropDownContainer'])[1]//li/span >> nth=5
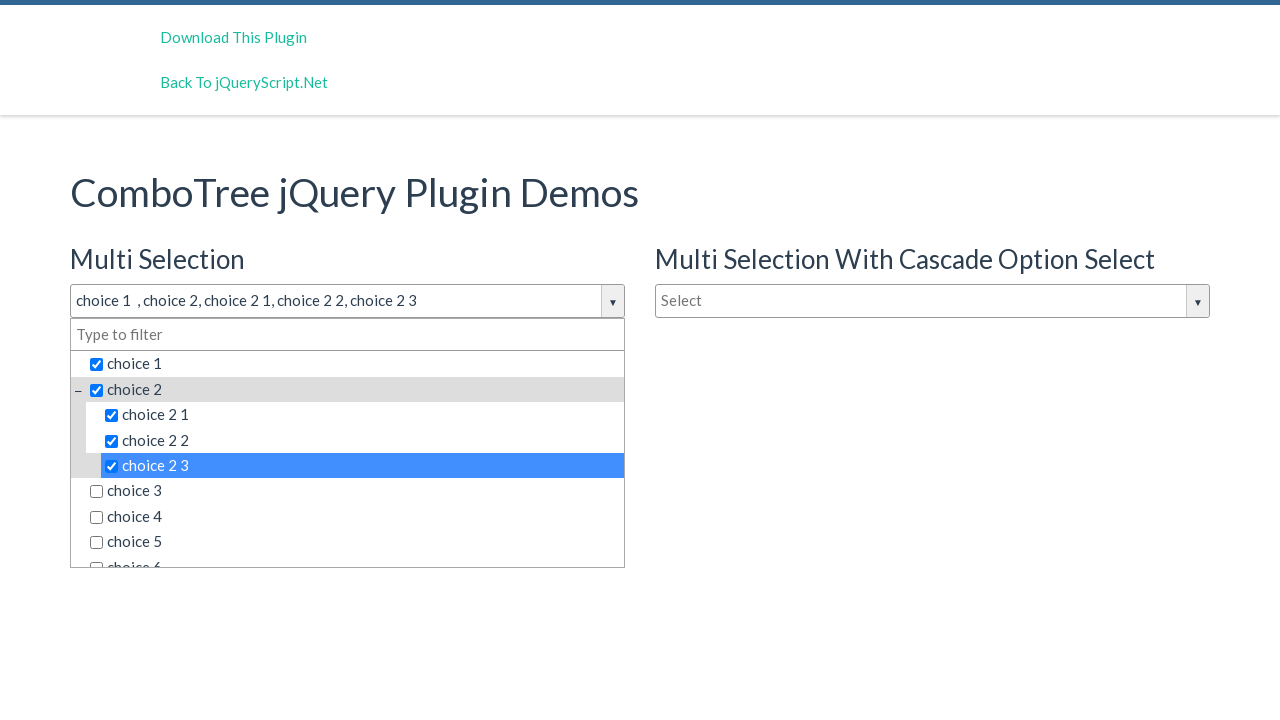

Selected option: choice 3 at (355, 491) on xpath=(//div[@class='comboTreeDropDownContainer'])[1]//li/span >> nth=6
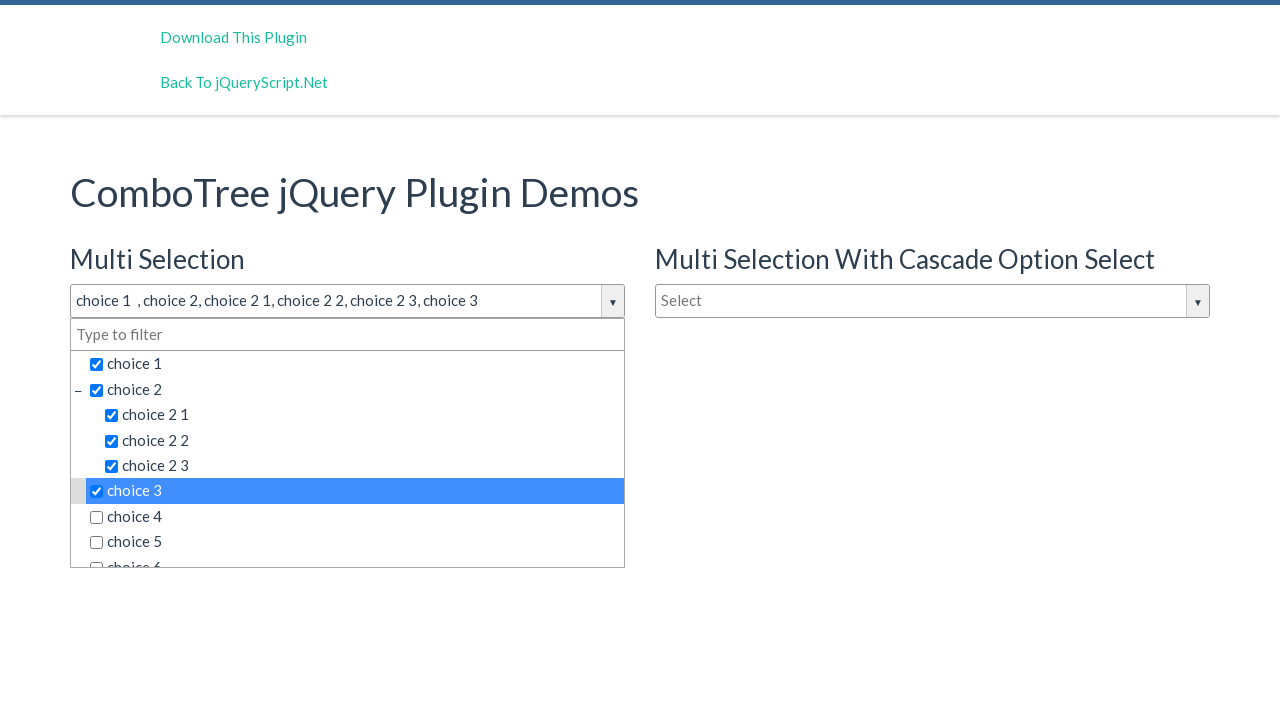

Selected option: choice 4 at (355, 517) on xpath=(//div[@class='comboTreeDropDownContainer'])[1]//li/span >> nth=7
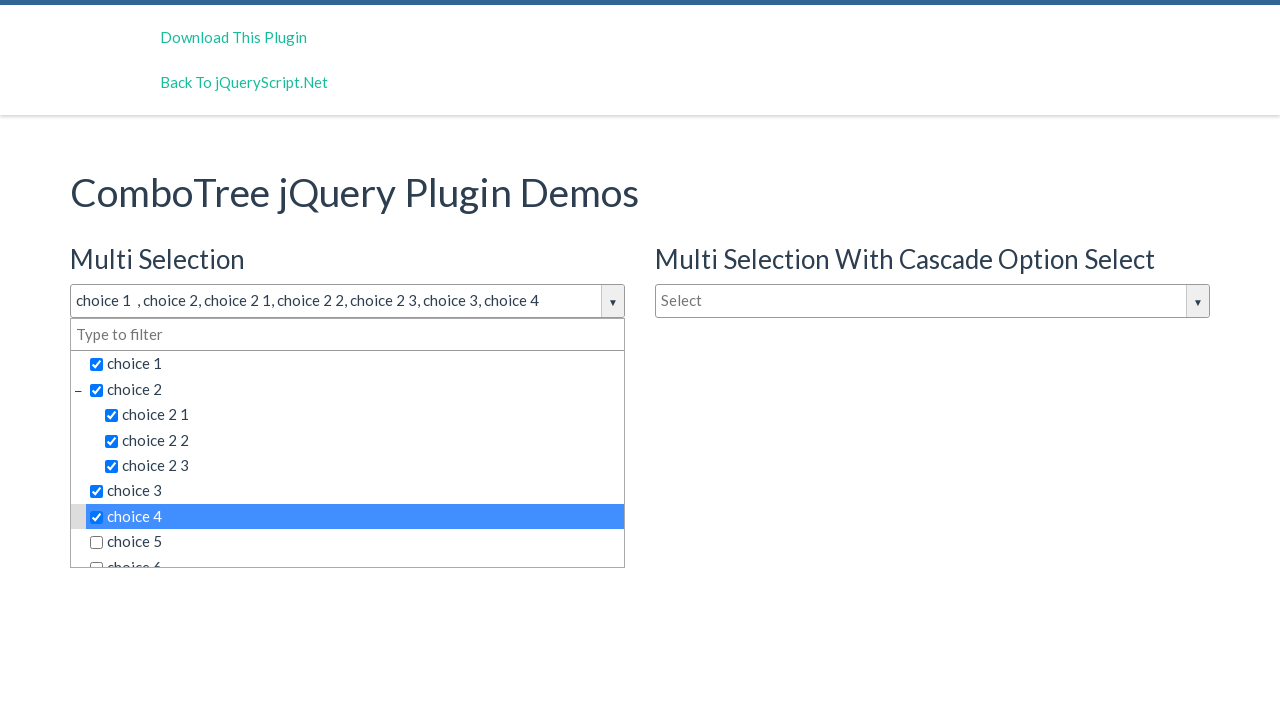

Selected option: choice 5 at (355, 542) on xpath=(//div[@class='comboTreeDropDownContainer'])[1]//li/span >> nth=8
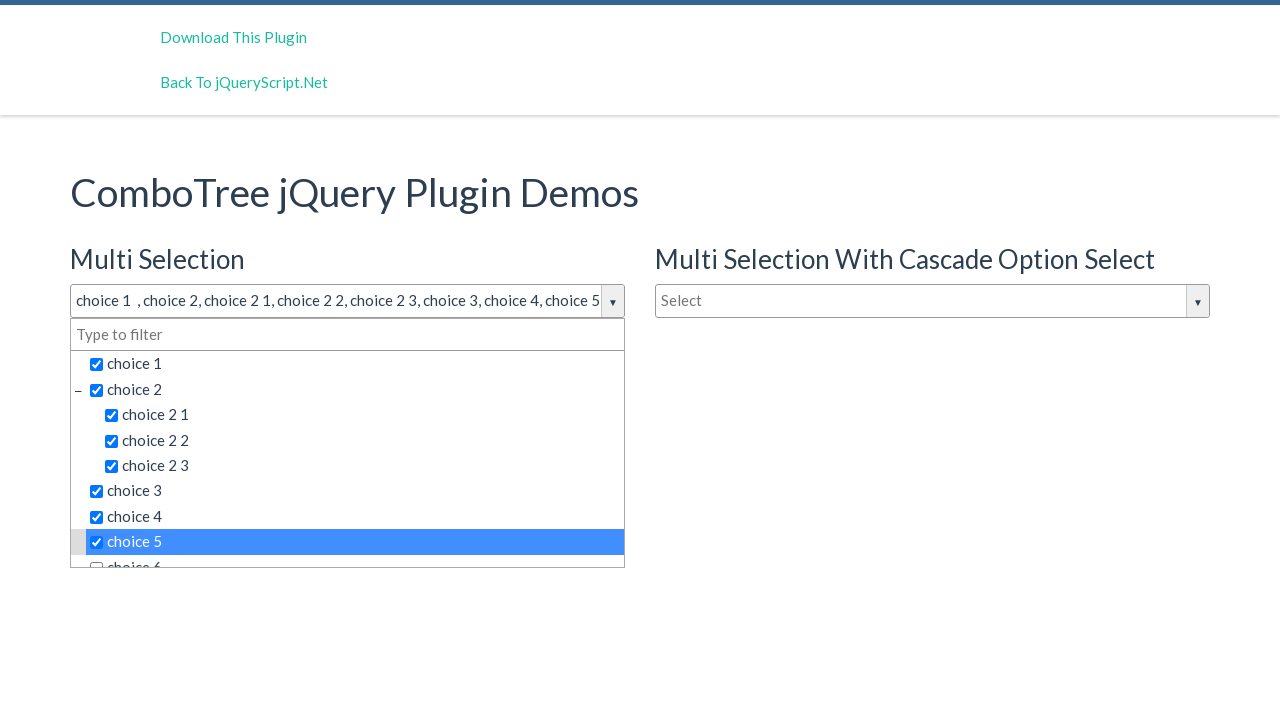

Selected option: choice 6 at (355, 554) on xpath=(//div[@class='comboTreeDropDownContainer'])[1]//li/span >> nth=10
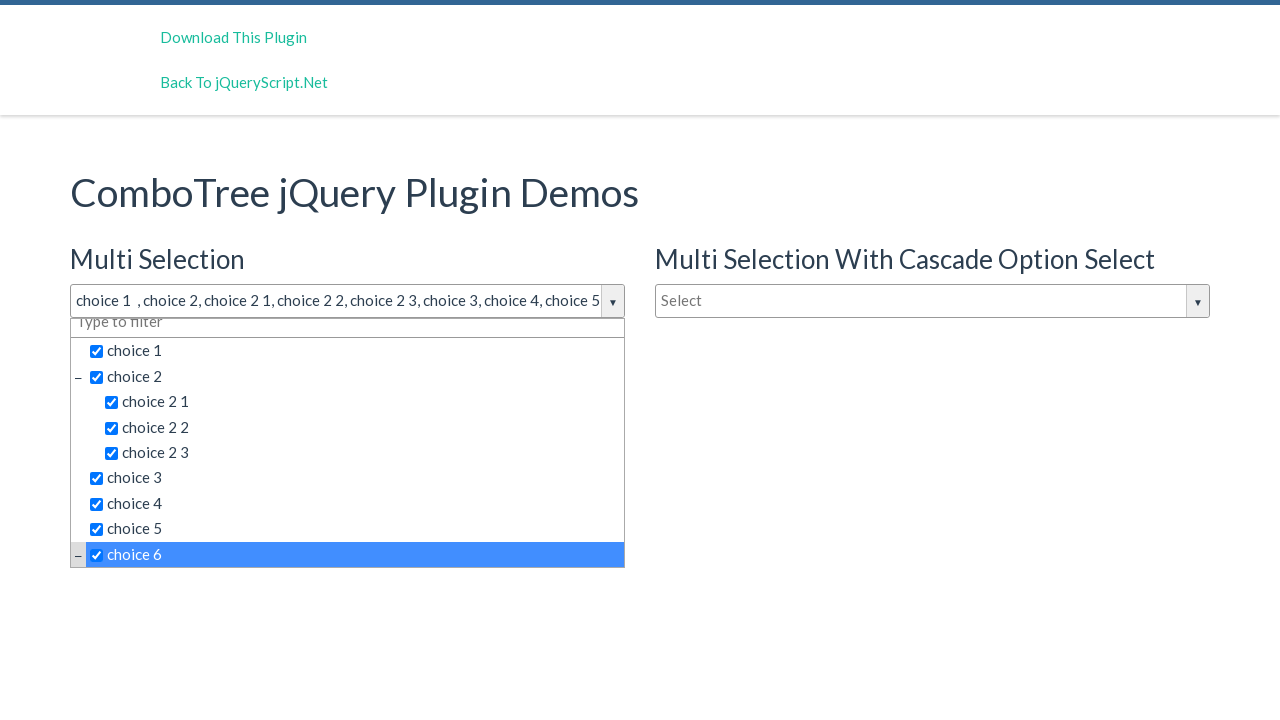

Selected option: choice 6 1 at (362, 443) on xpath=(//div[@class='comboTreeDropDownContainer'])[1]//li/span >> nth=11
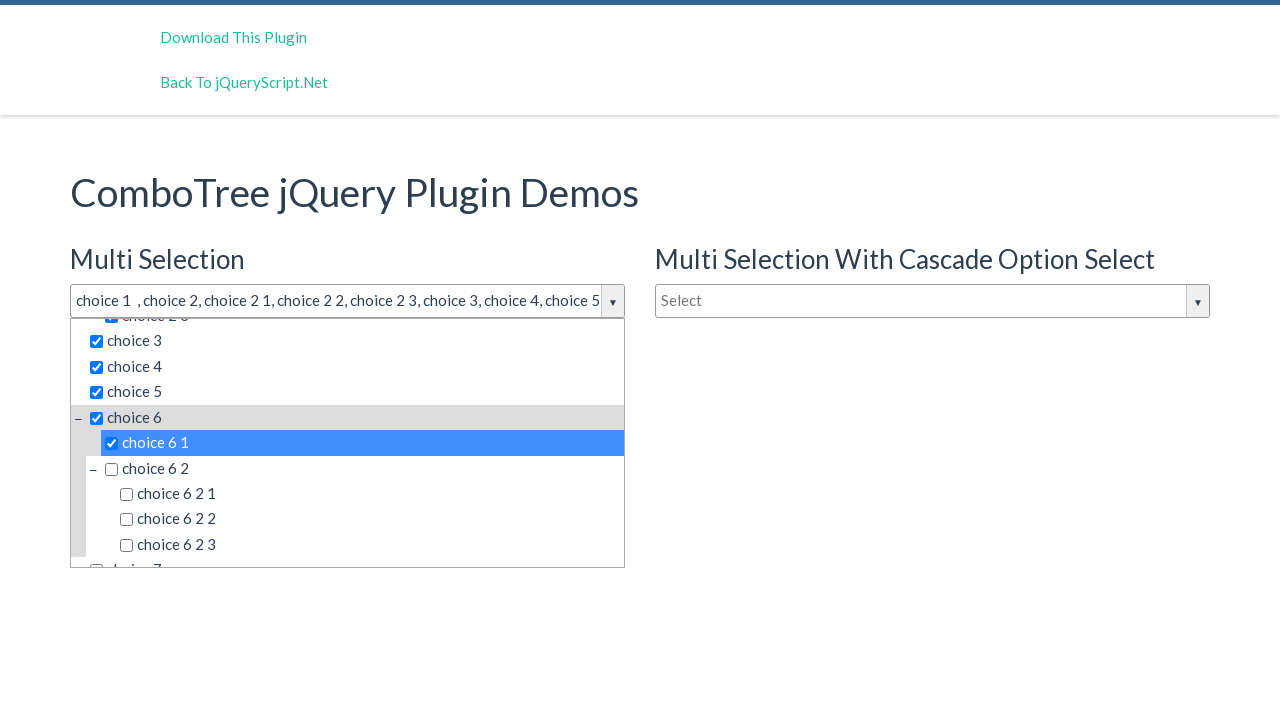

Selected option: choice 6 2 at (362, 468) on xpath=(//div[@class='comboTreeDropDownContainer'])[1]//li/span >> nth=13
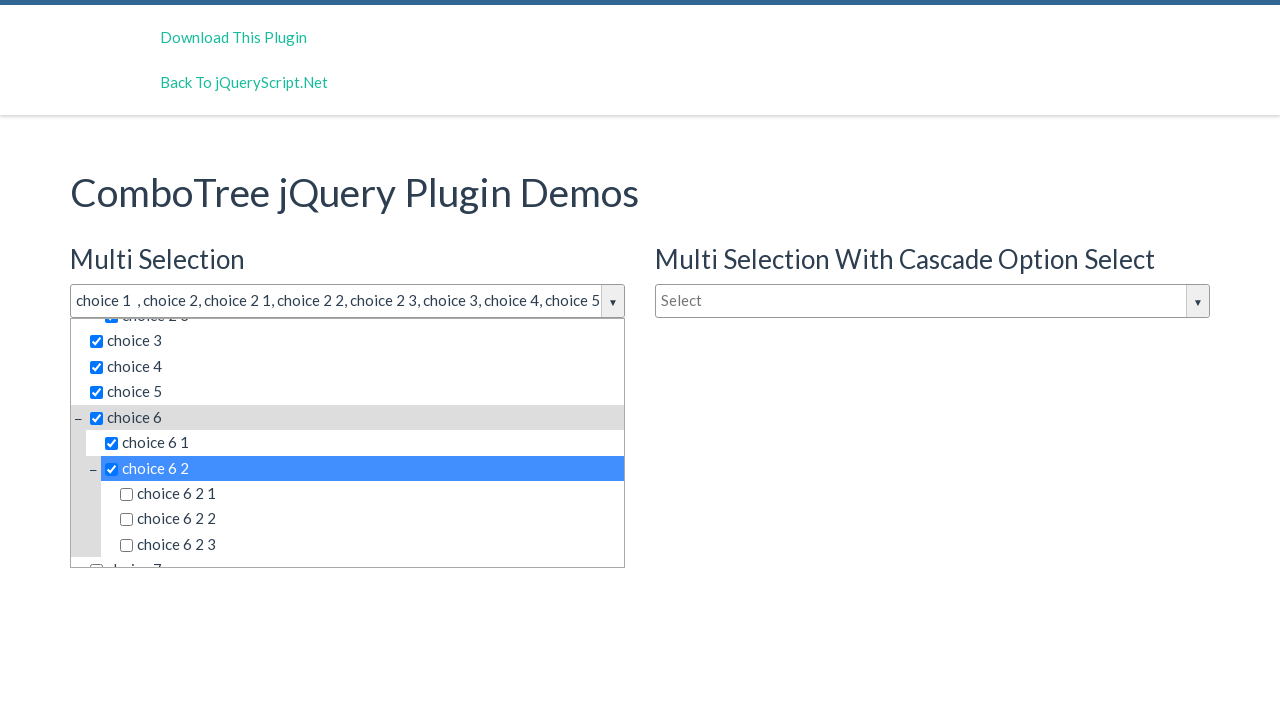

Selected option: choice 6 2 1 at (370, 494) on xpath=(//div[@class='comboTreeDropDownContainer'])[1]//li/span >> nth=14
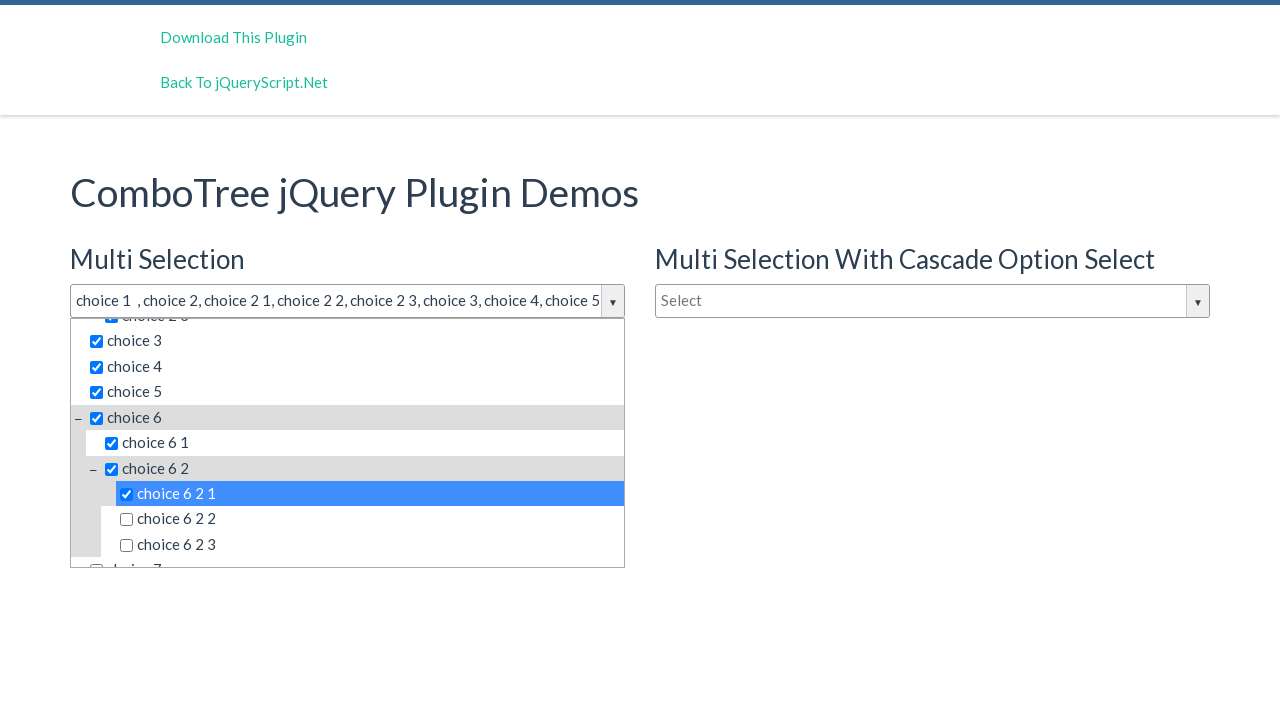

Selected option: choice 6 2 2 at (370, 519) on xpath=(//div[@class='comboTreeDropDownContainer'])[1]//li/span >> nth=15
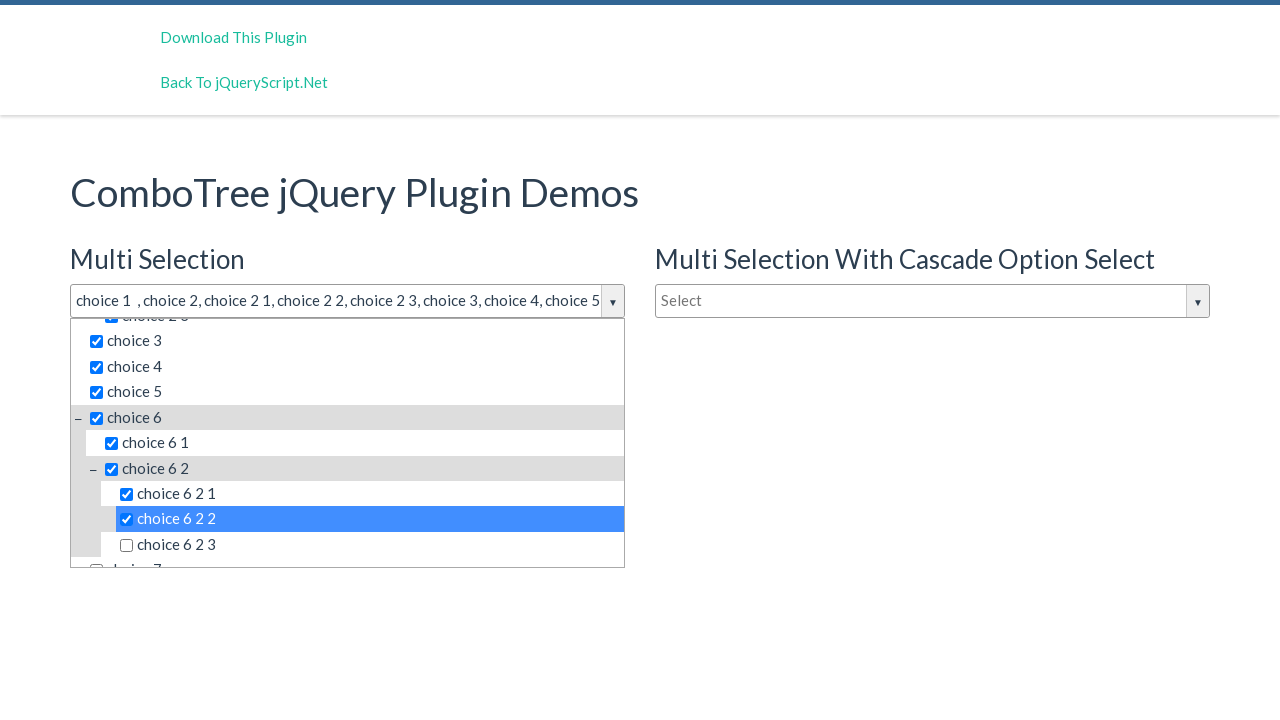

Selected option: choice 6 2 3 at (370, 545) on xpath=(//div[@class='comboTreeDropDownContainer'])[1]//li/span >> nth=16
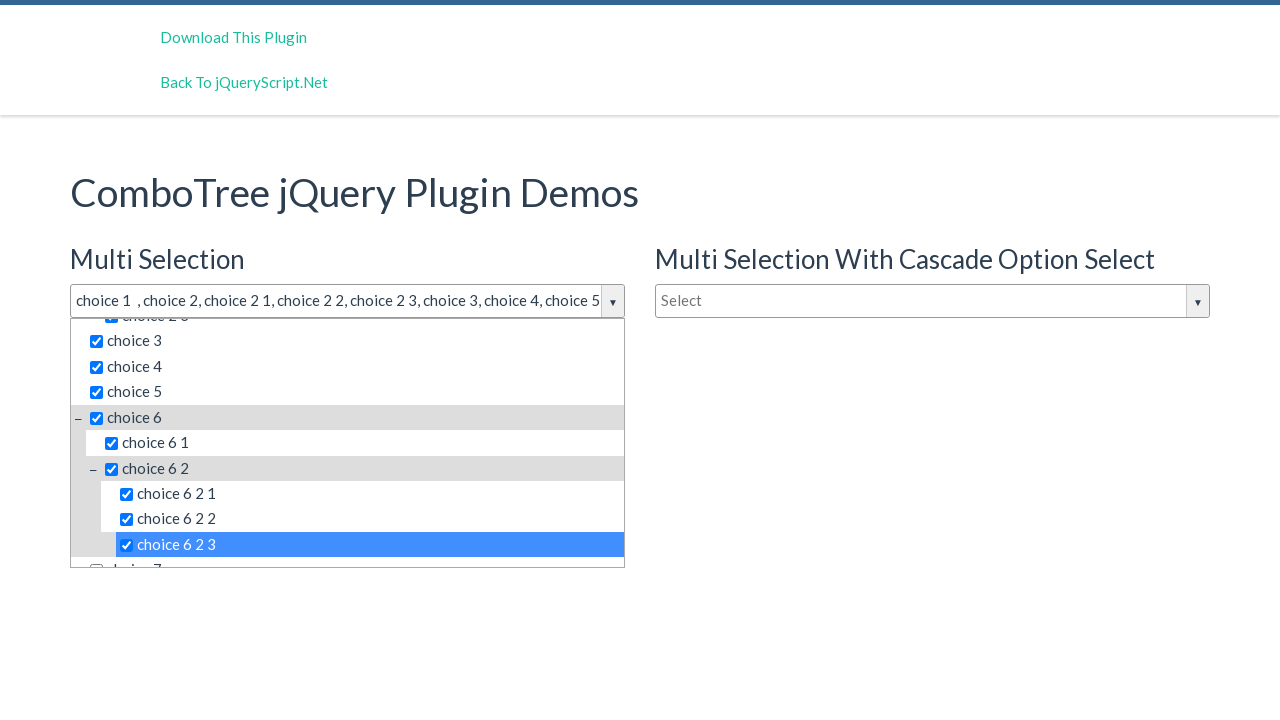

Selected option: choice 7 at (355, 554) on xpath=(//div[@class='comboTreeDropDownContainer'])[1]//li/span >> nth=17
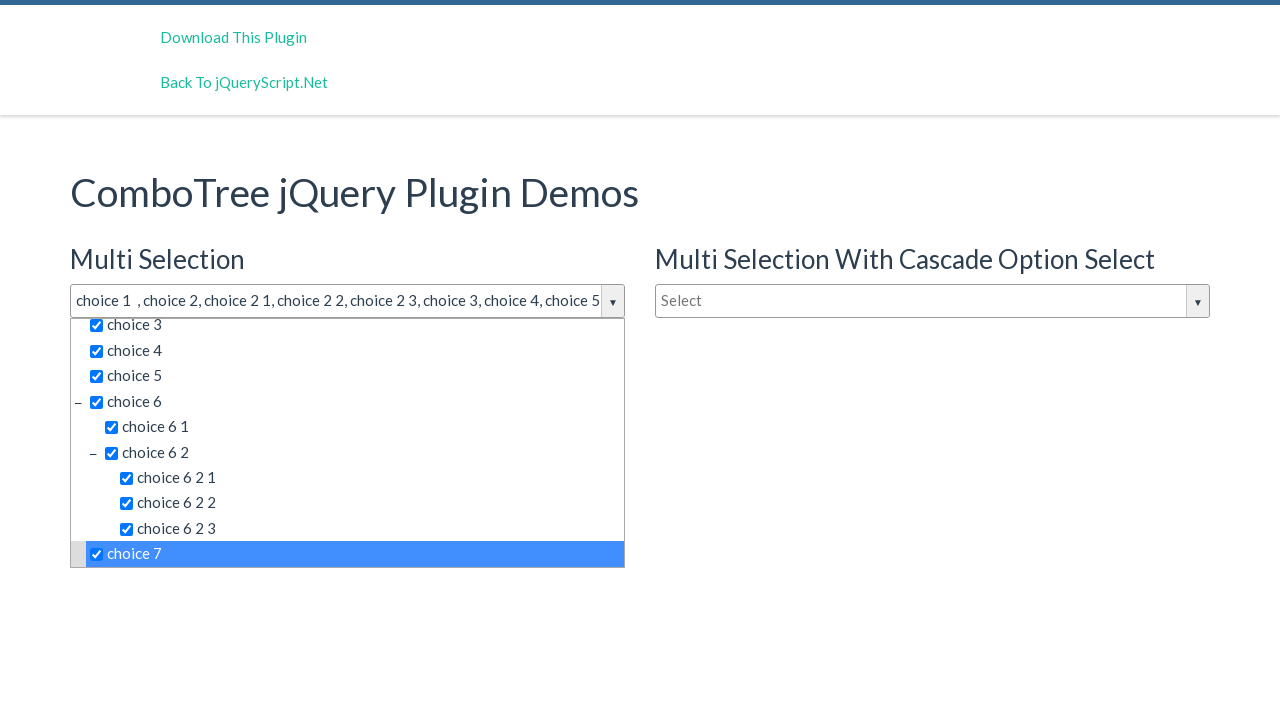

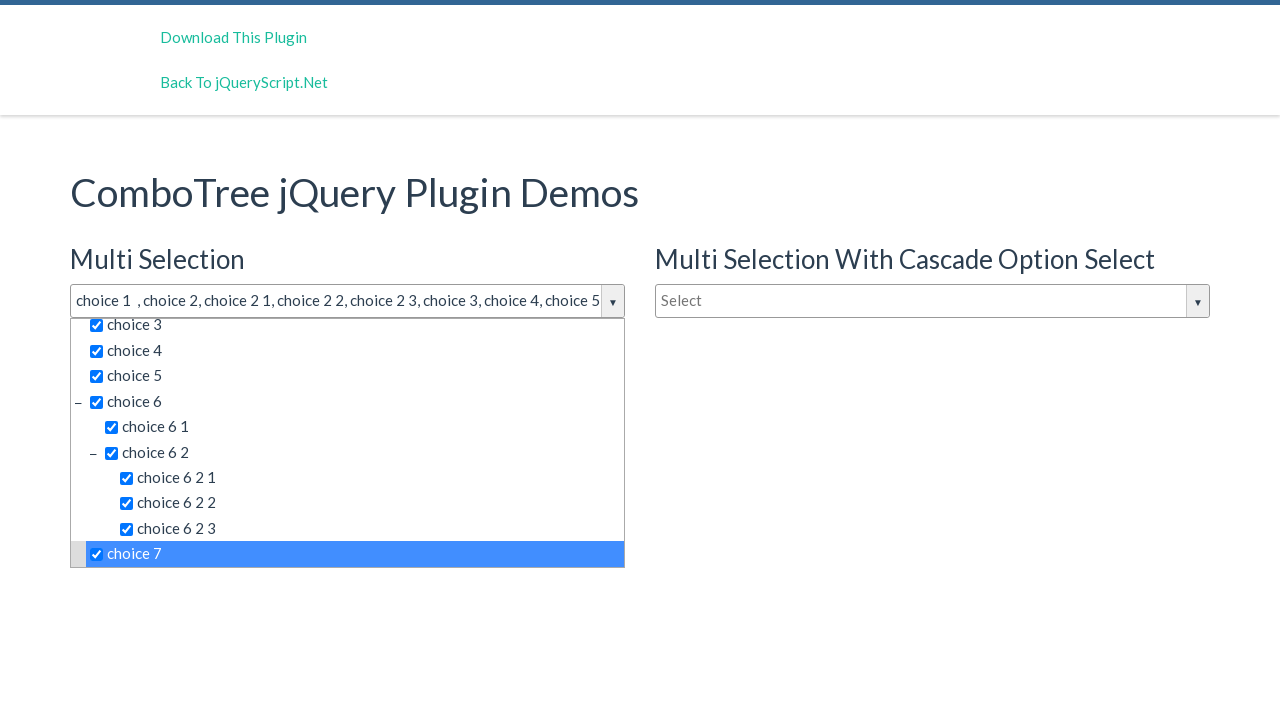